Tests clicking the Contact Us link on the disappearing elements page and verifying the page loads

Starting URL: http://the-internet.herokuapp.com/disappearing_elements

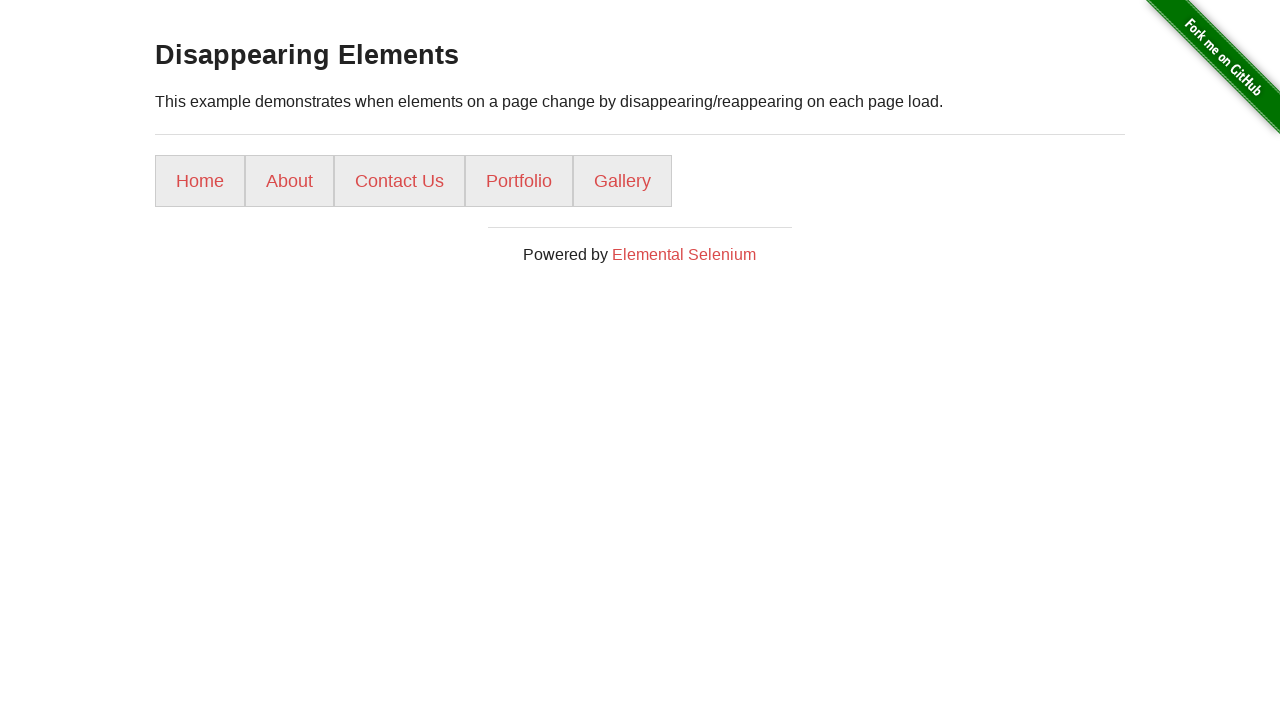

Clicked the Contact Us link on the disappearing elements page at (400, 181) on a:has-text('Contact Us')
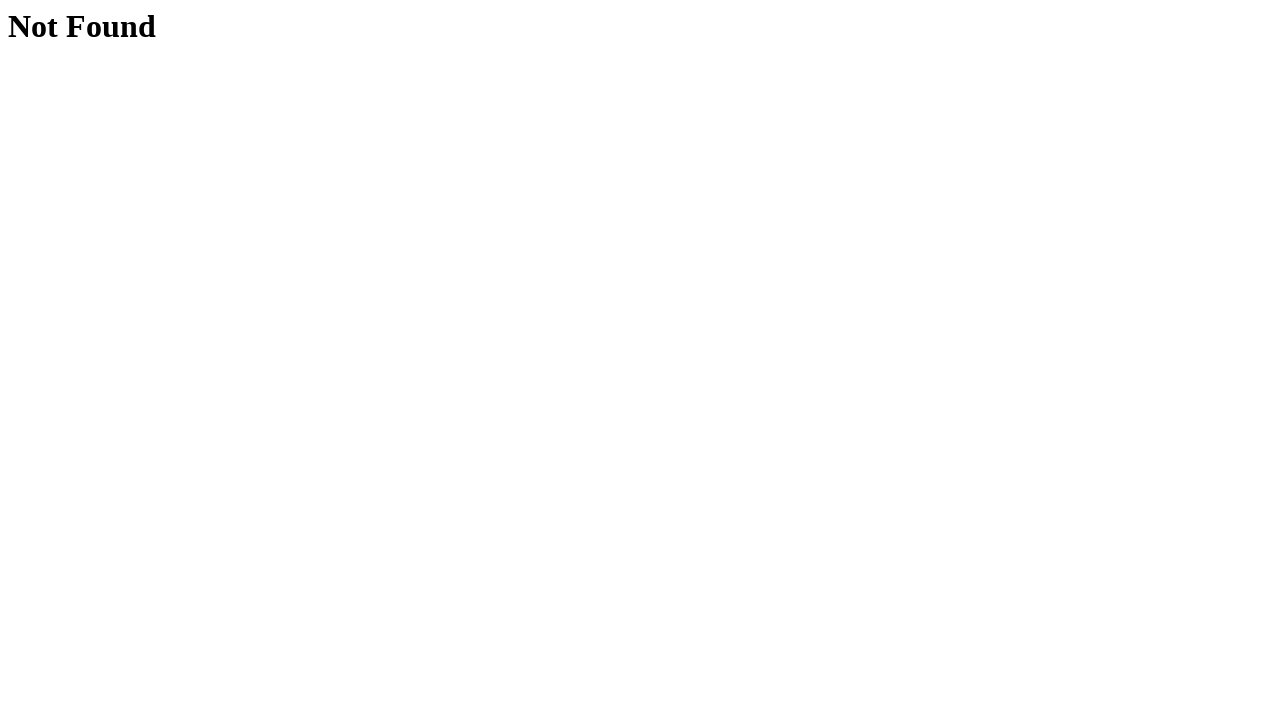

Verified h1 header element is visible on the resulting page
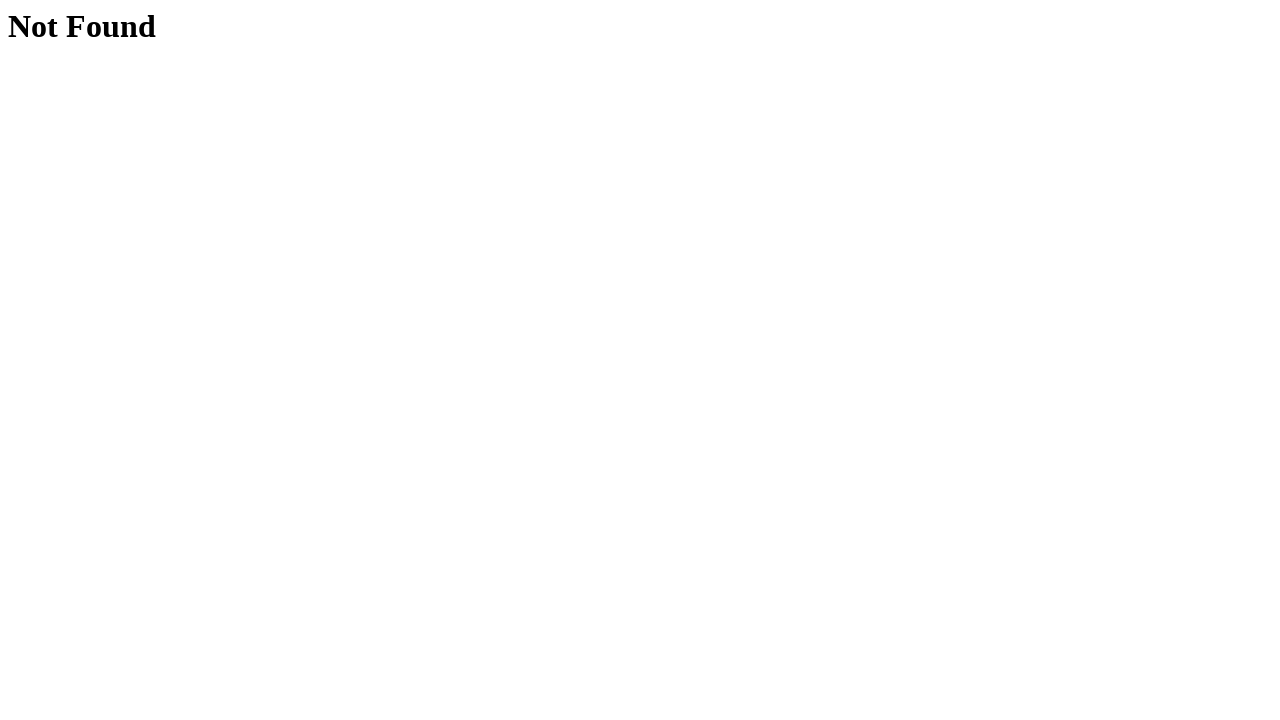

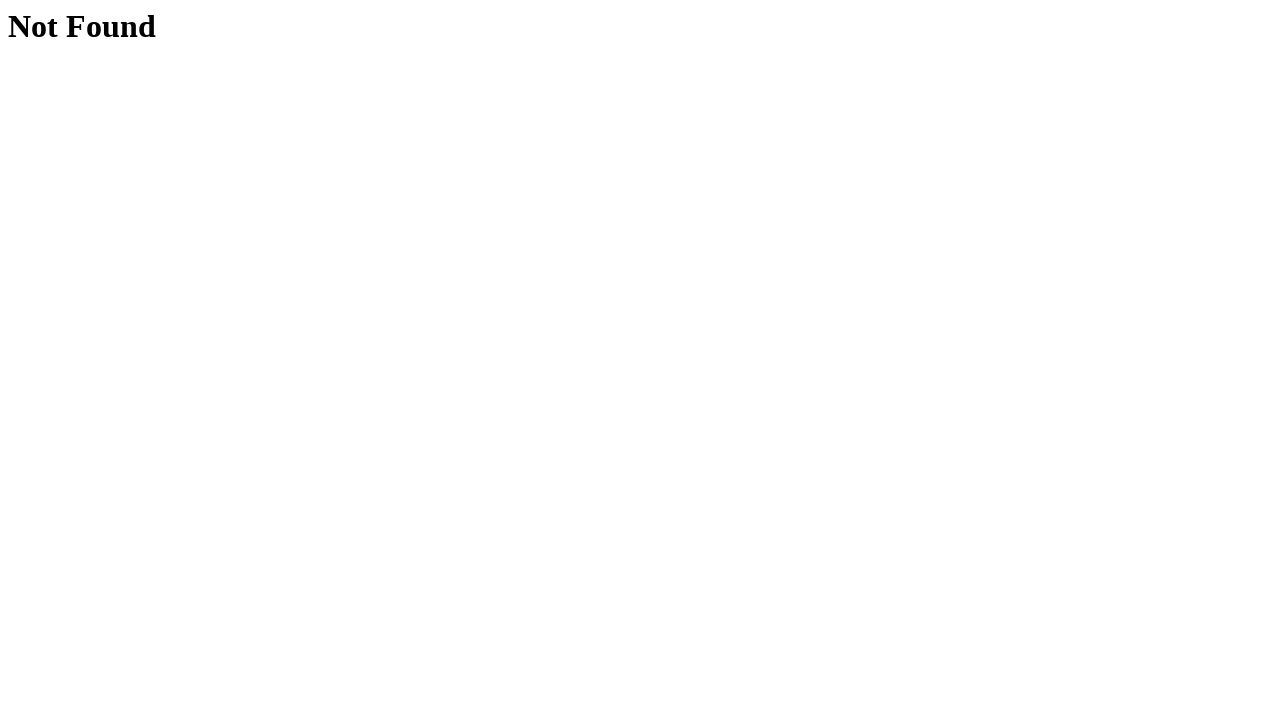